Navigates to GS25 fresh food products page and clicks on the lunchbox category to view lunchbox products

Starting URL: http://gs25.gsretail.com/gscvs/ko/products/youus-freshfood

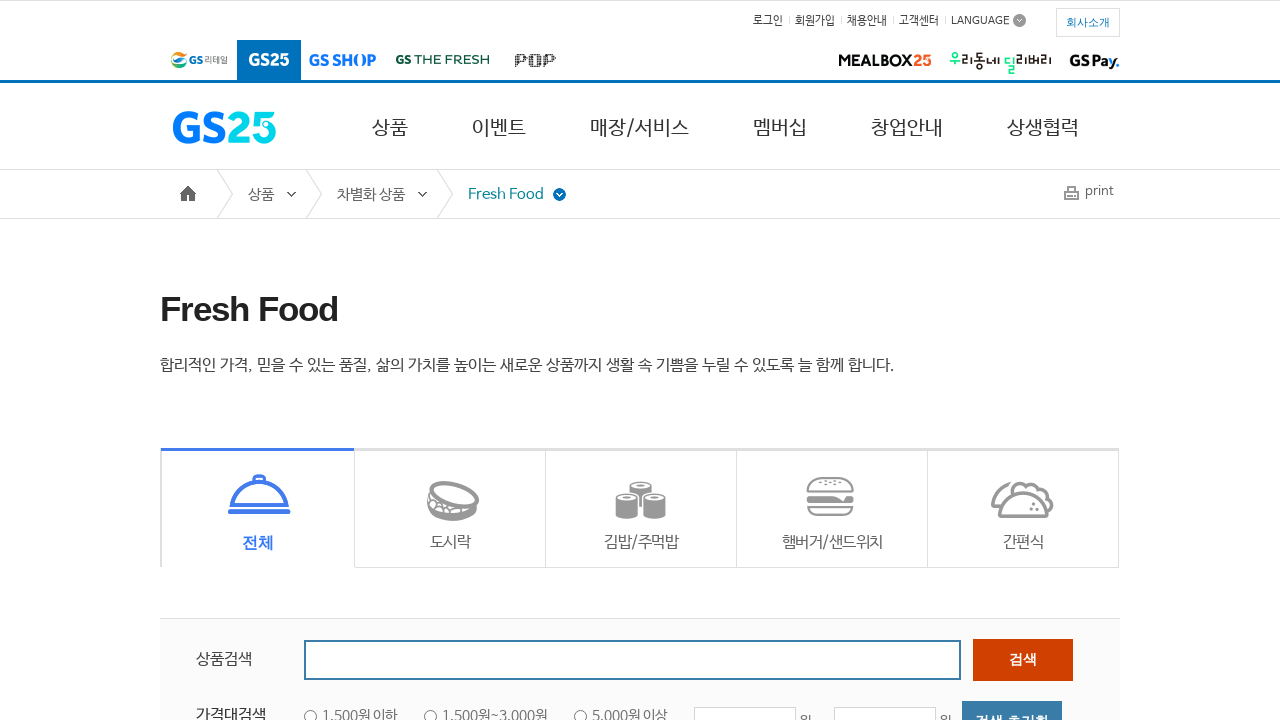

Navigated to GS25 fresh food products page
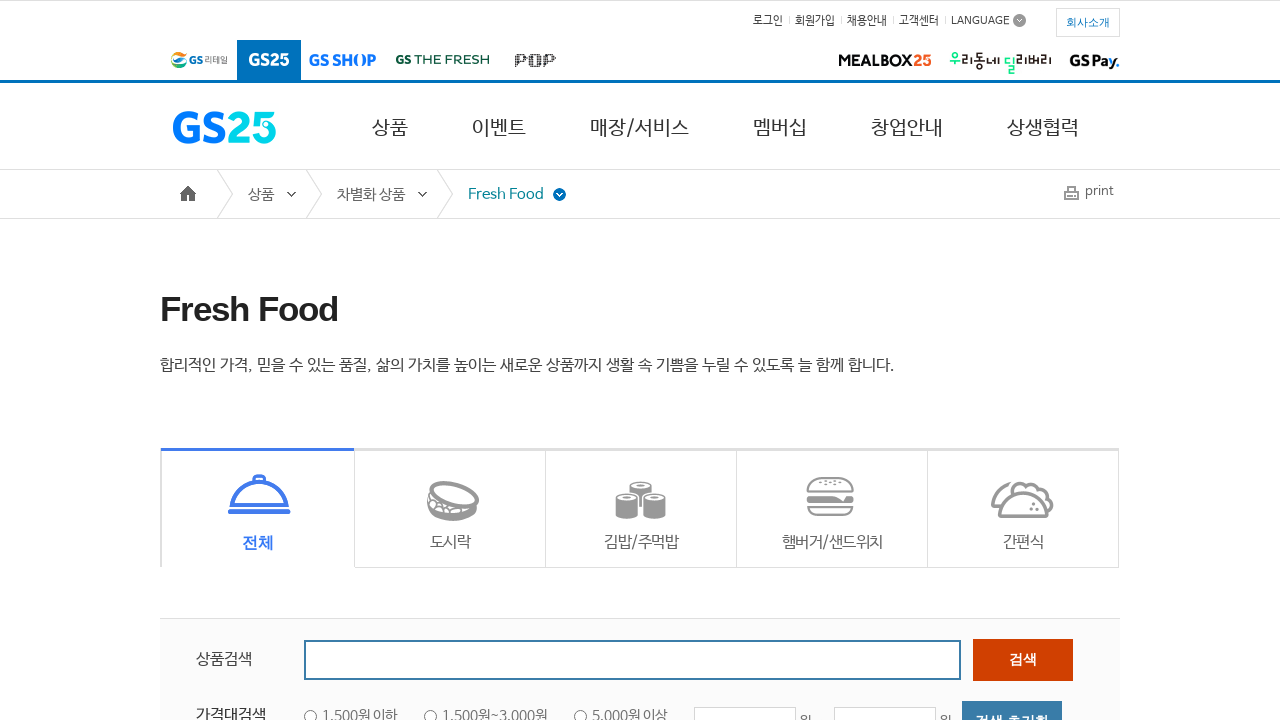

Clicked on lunchbox category icon at (450, 508) on .srv_ico2
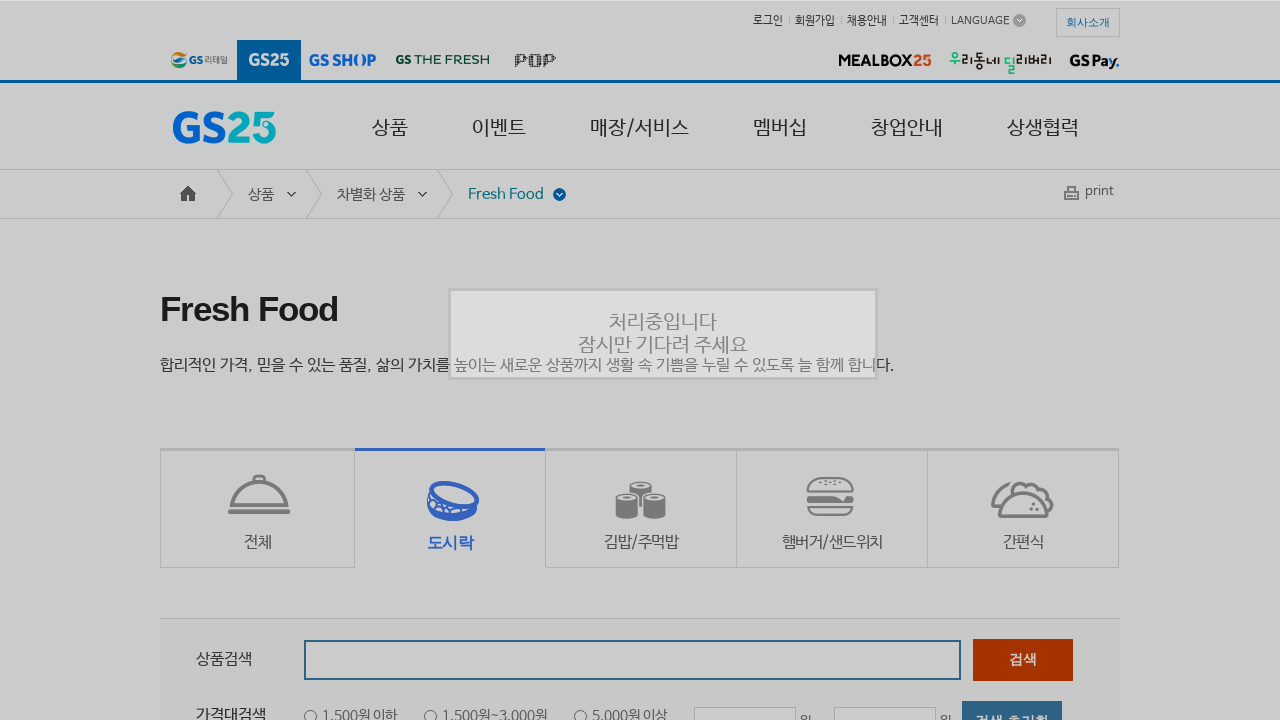

Lunchbox product list loaded successfully
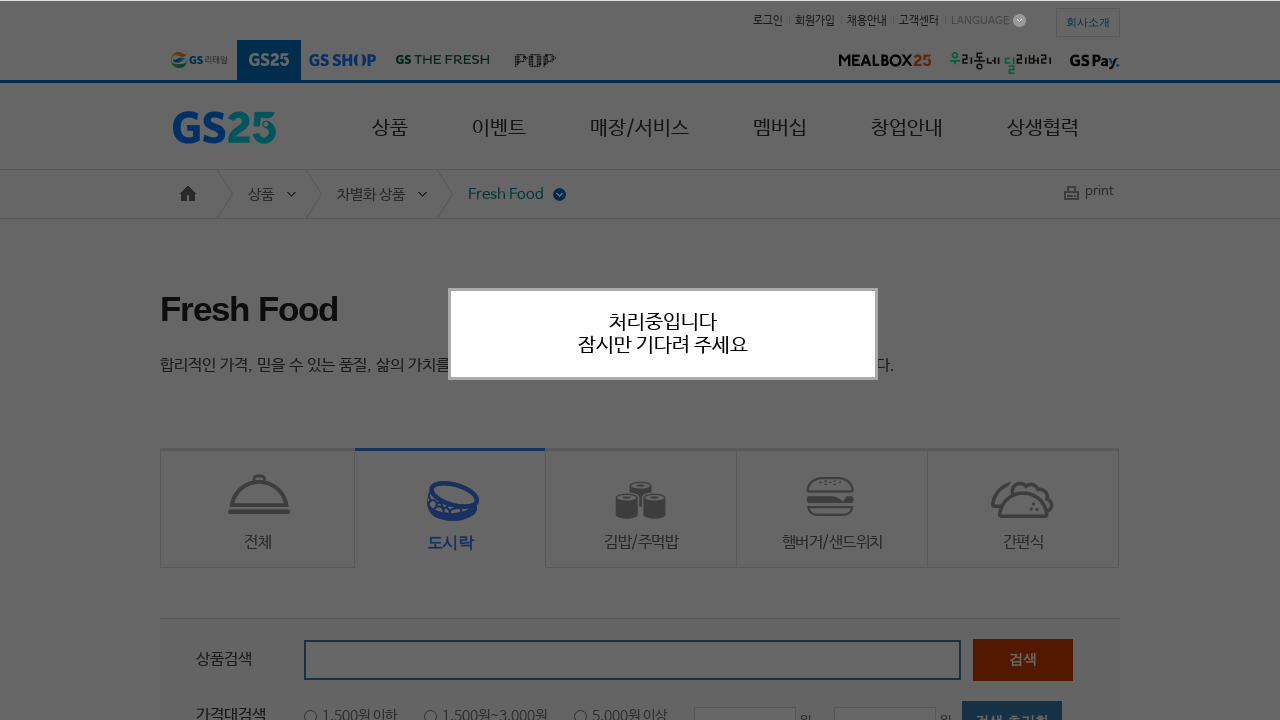

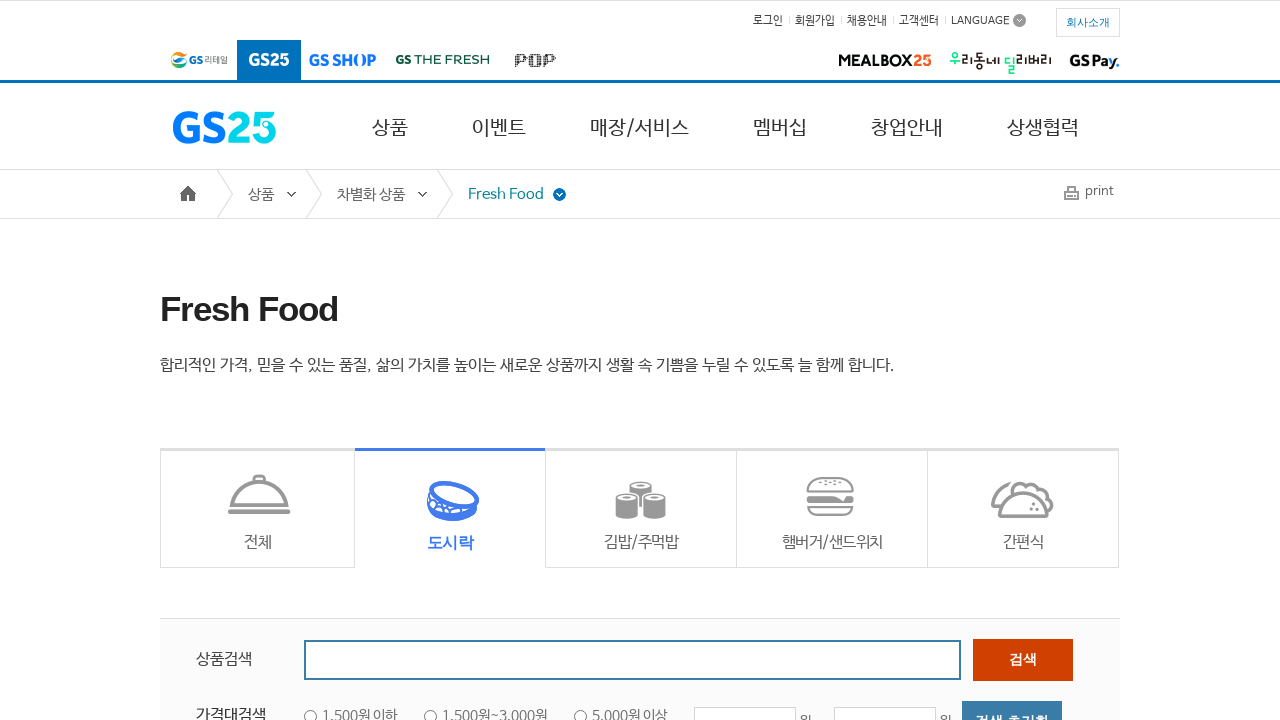